Tests filtering to display only completed todo items

Starting URL: https://demo.playwright.dev/todomvc

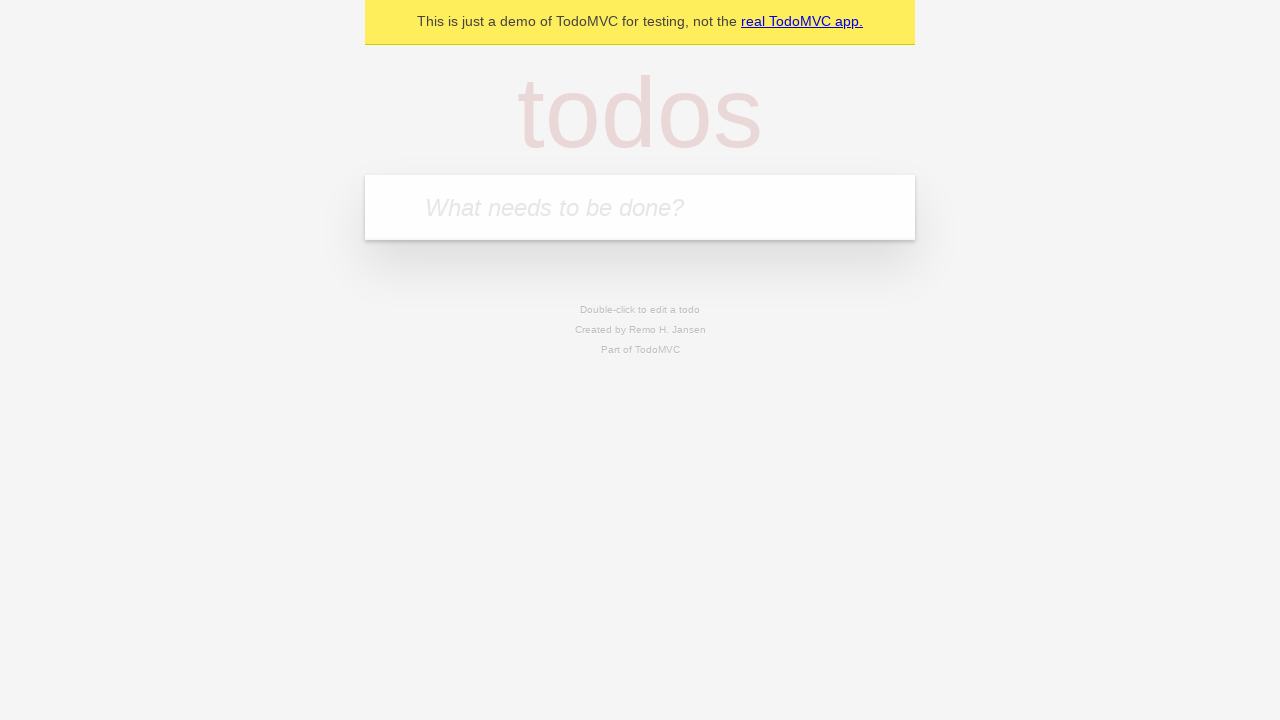

Filled todo input field with 'buy some meat' on internal:attr=[placeholder="What needs to be done?"i]
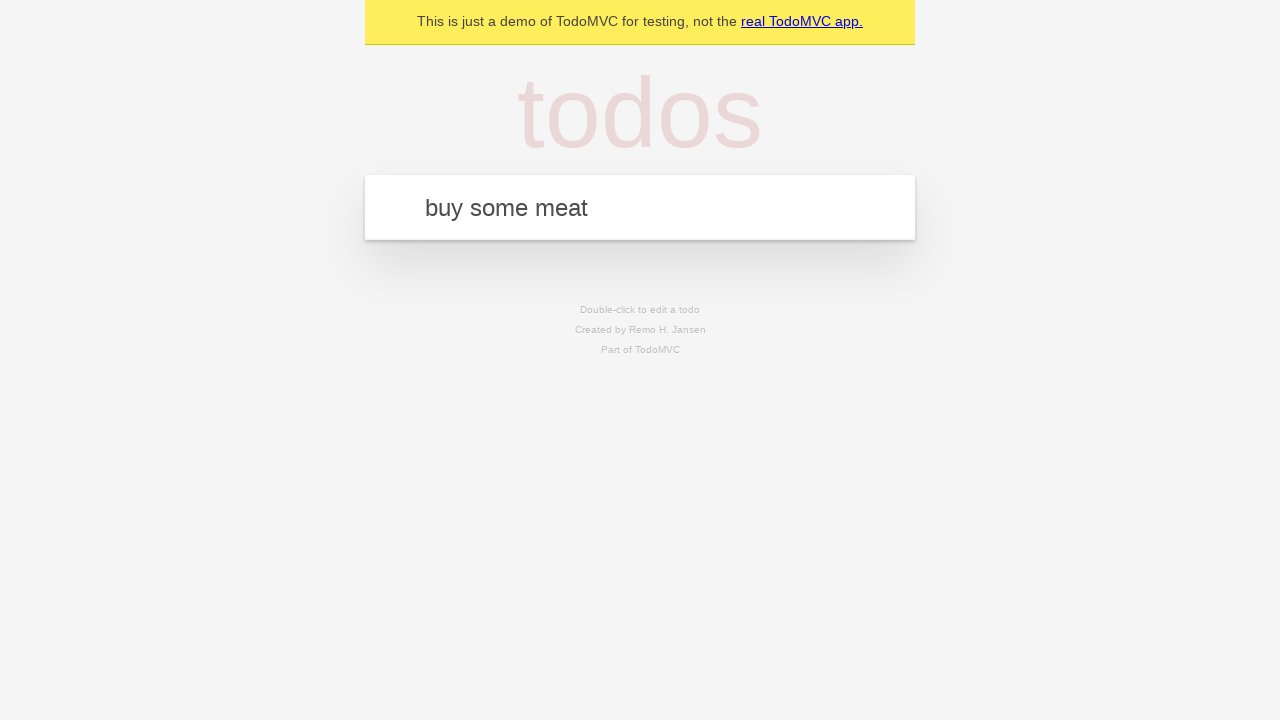

Pressed Enter to add 'buy some meat' todo on internal:attr=[placeholder="What needs to be done?"i]
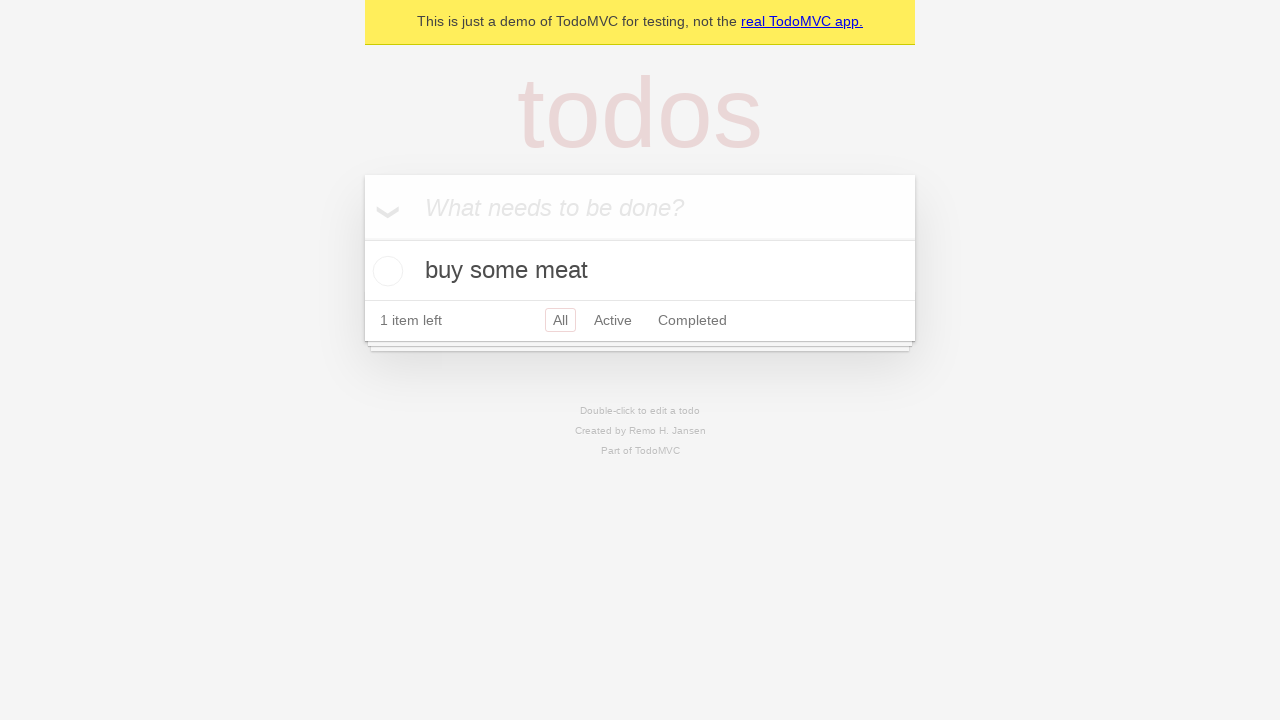

Filled todo input field with 'feed the cat' on internal:attr=[placeholder="What needs to be done?"i]
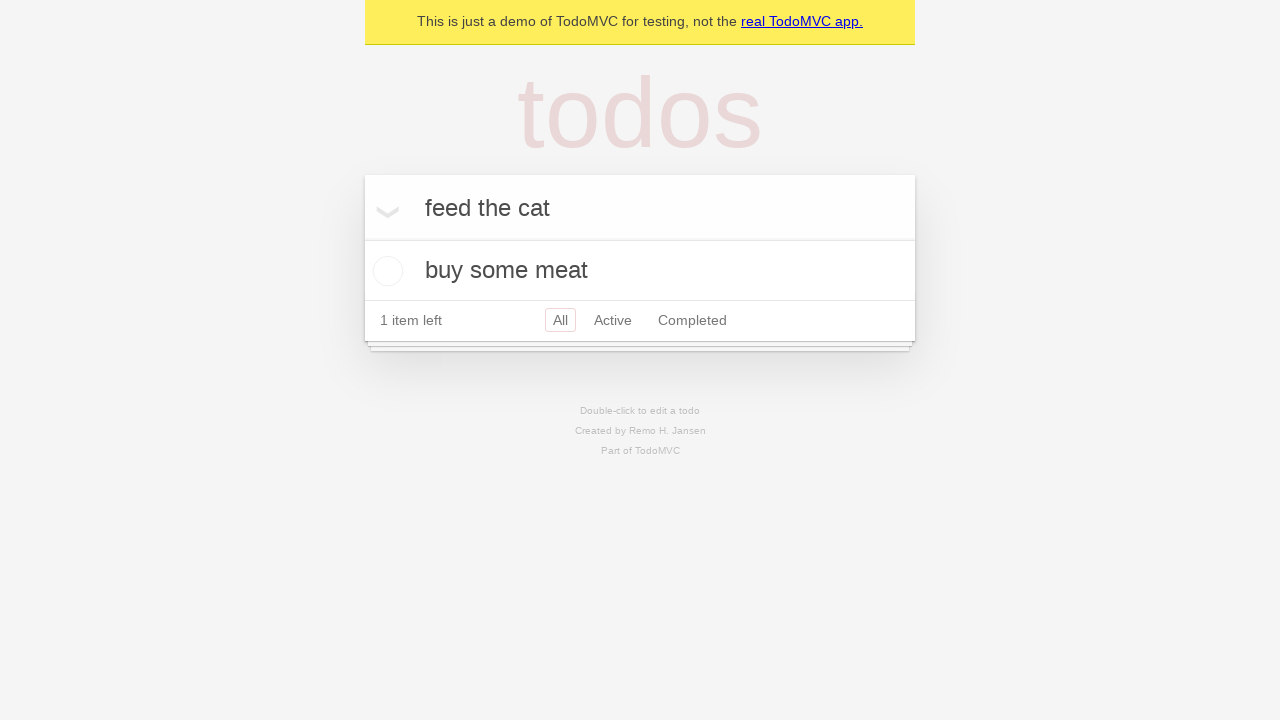

Pressed Enter to add 'feed the cat' todo on internal:attr=[placeholder="What needs to be done?"i]
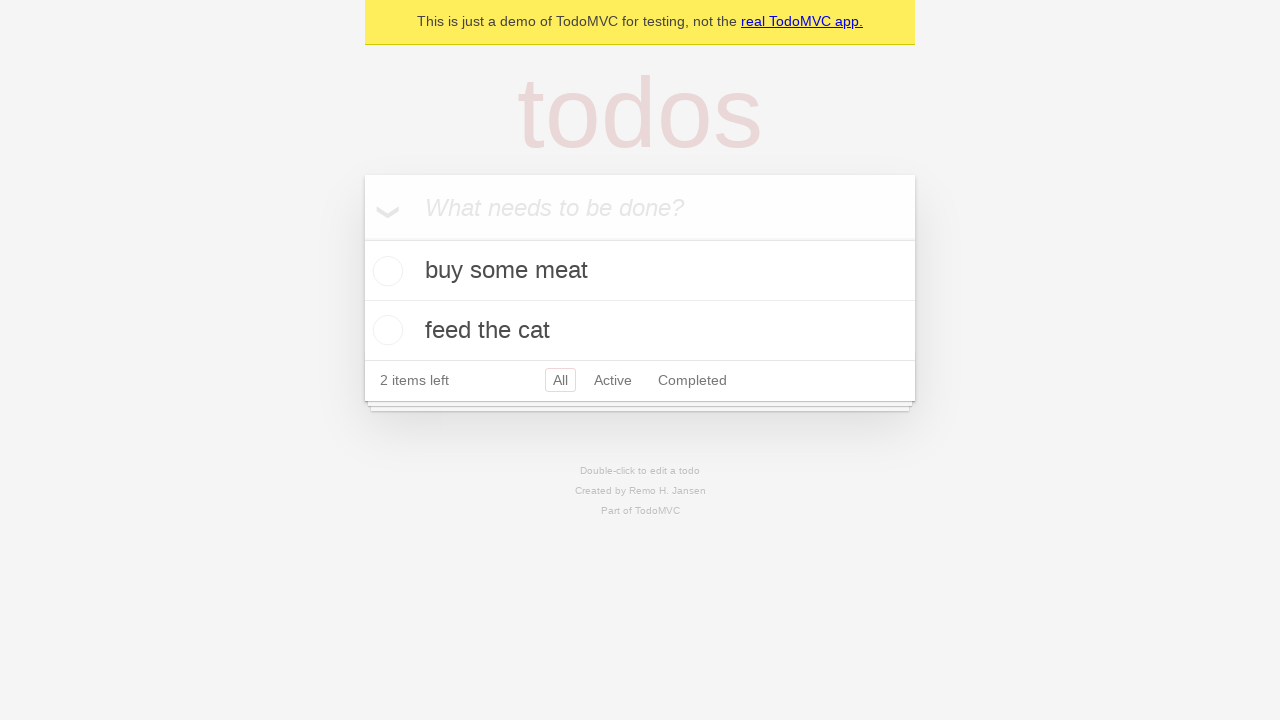

Filled todo input field with 'book a doctors appointment' on internal:attr=[placeholder="What needs to be done?"i]
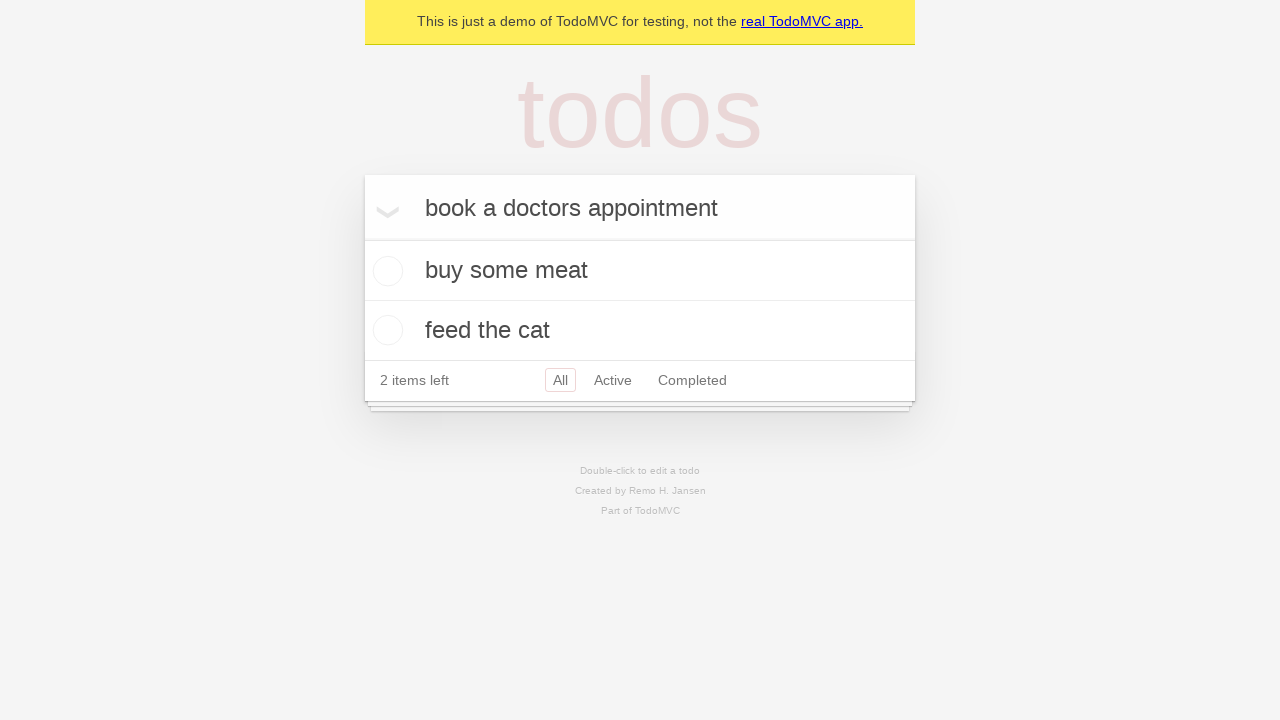

Pressed Enter to add 'book a doctors appointment' todo on internal:attr=[placeholder="What needs to be done?"i]
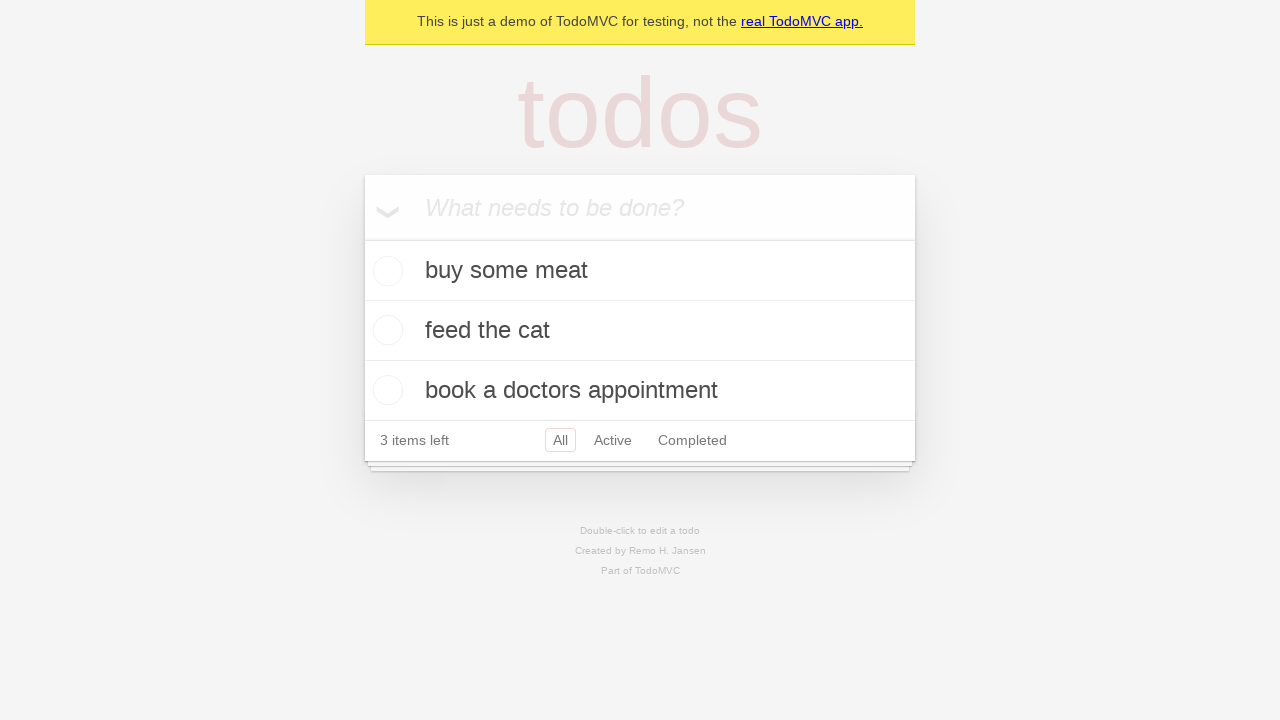

Checked the checkbox for the second todo item 'feed the cat' at (385, 330) on [data-testid='todo-item'] >> nth=1 >> internal:role=checkbox
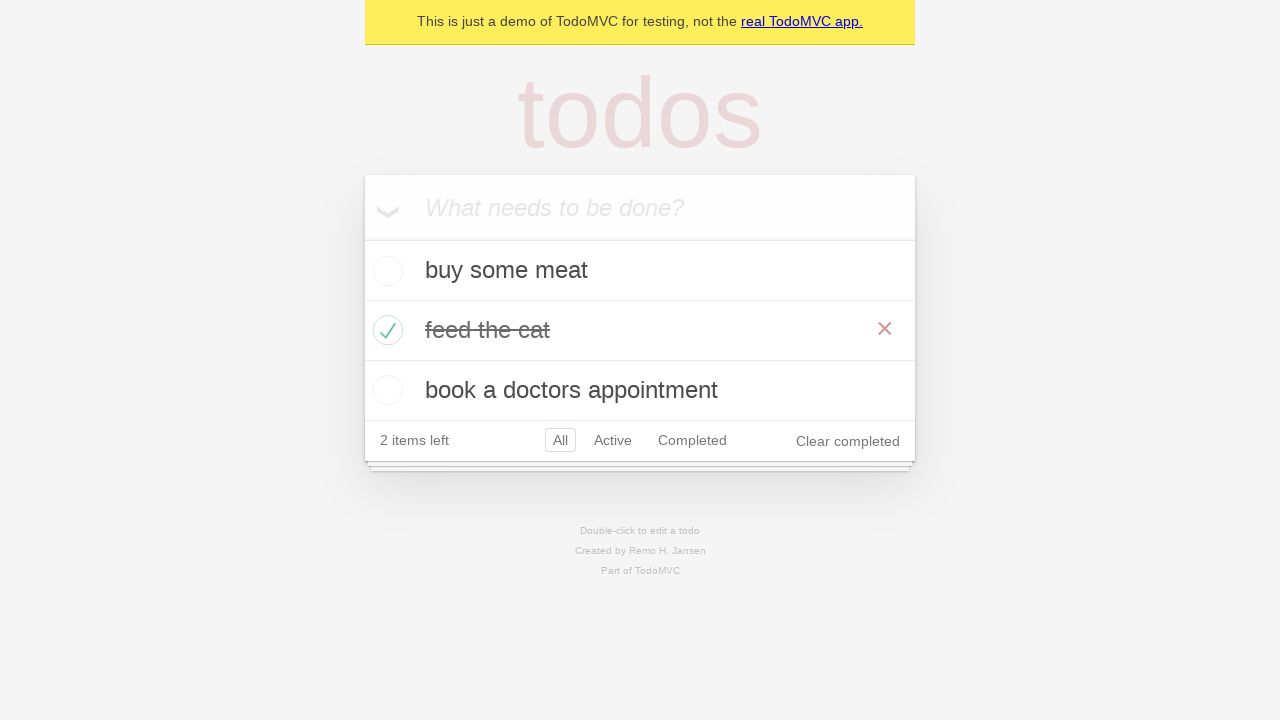

Clicked Completed filter to display only completed items at (692, 440) on internal:role=link[name="Completed"i]
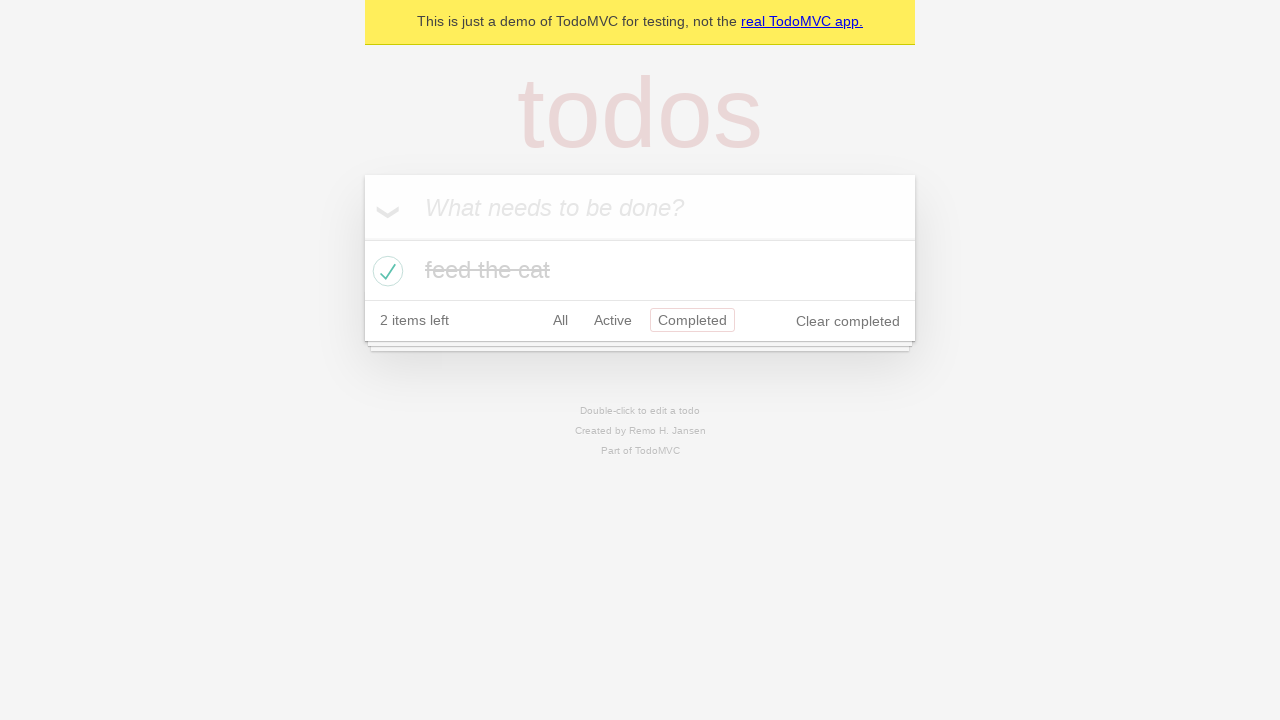

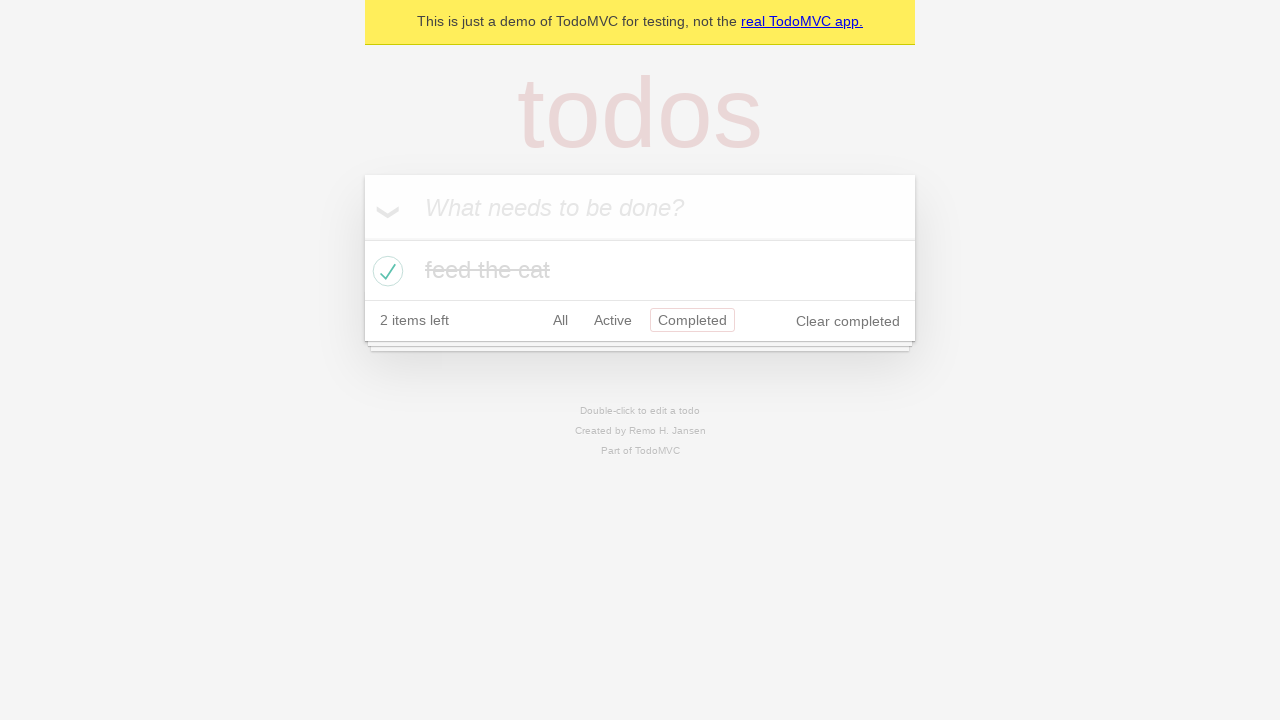